Tests radio button and checkbox functionality by checking and unchecking various radio buttons and a "Remember me" checkbox on a practice page

Starting URL: https://letcode.in/radio

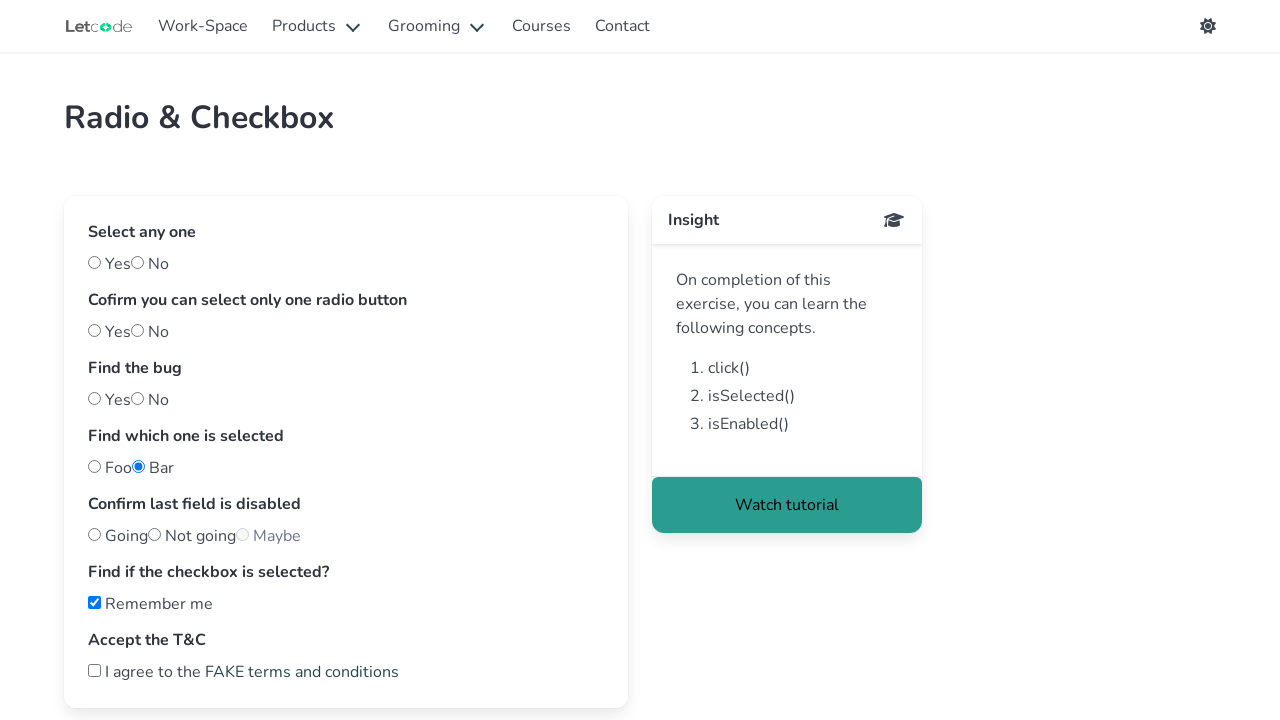

Checked the first radio button (#one) at (94, 330) on #one
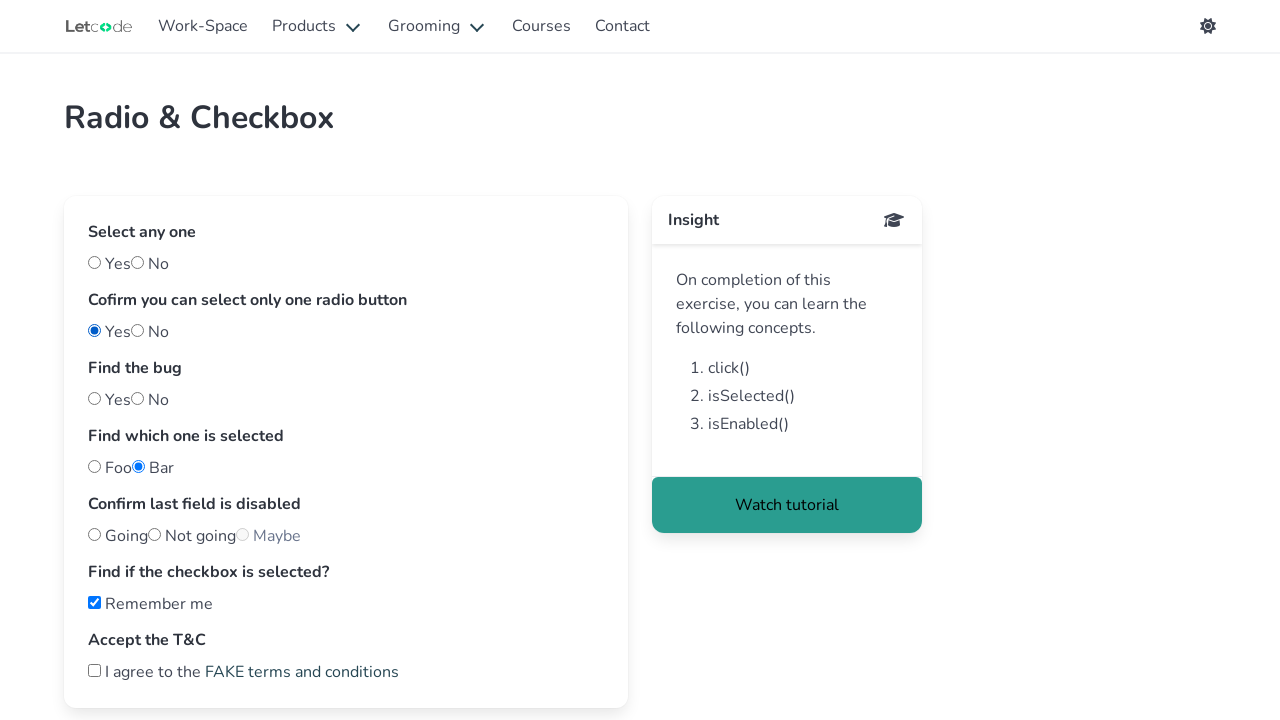

Unchecked the 'Remember me' checkbox at (94, 602) on internal:label="Remember me"i
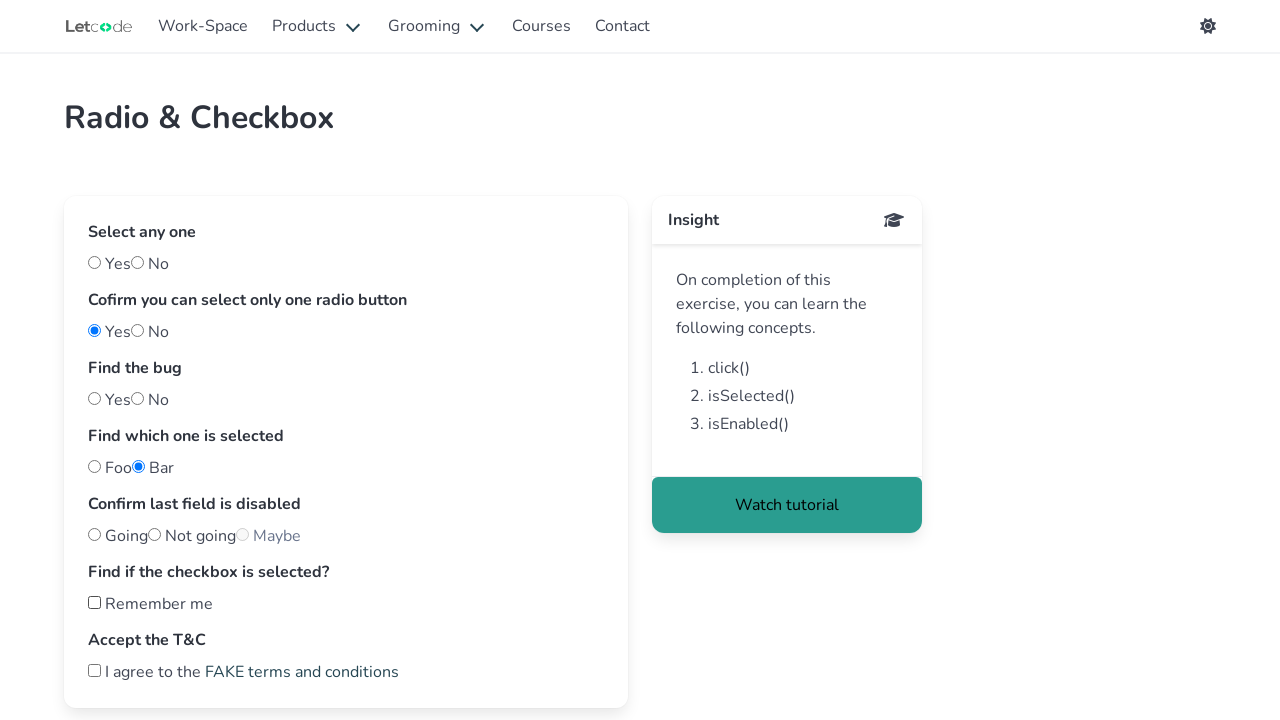

Checked the second radio button (#two) at (138, 330) on #two
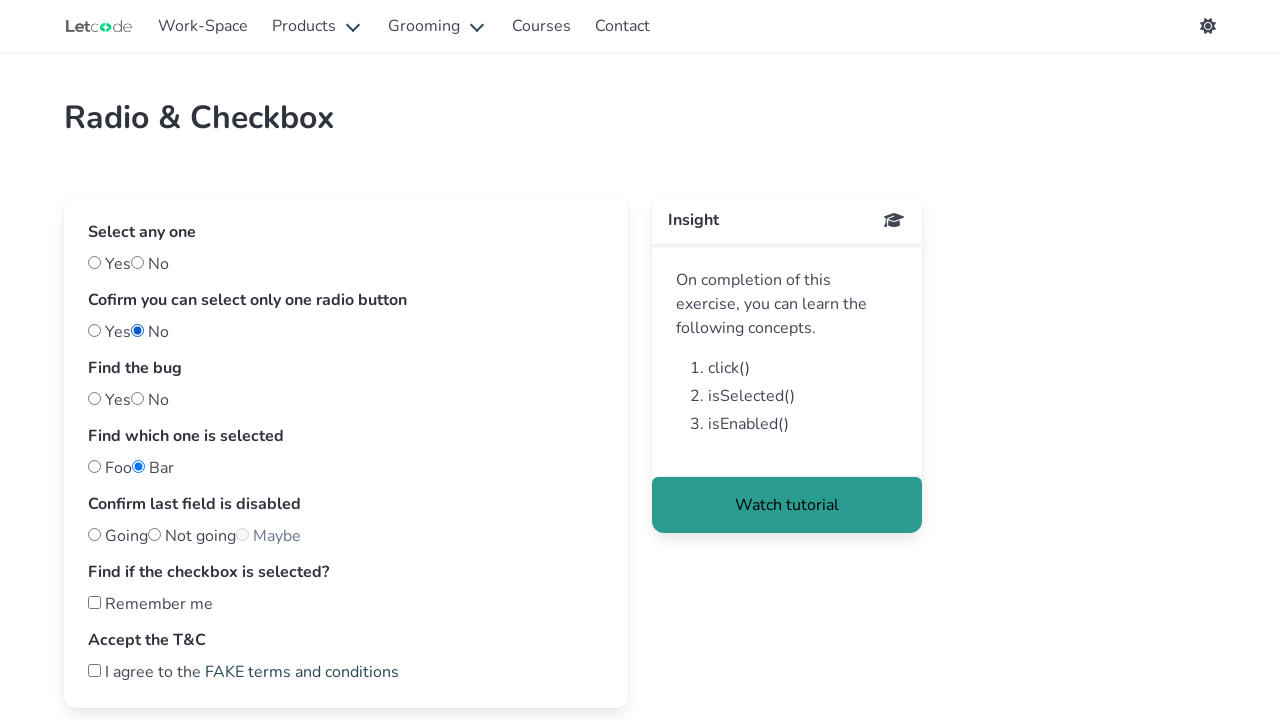

Checked the first radio button (#one) again at (94, 330) on #one
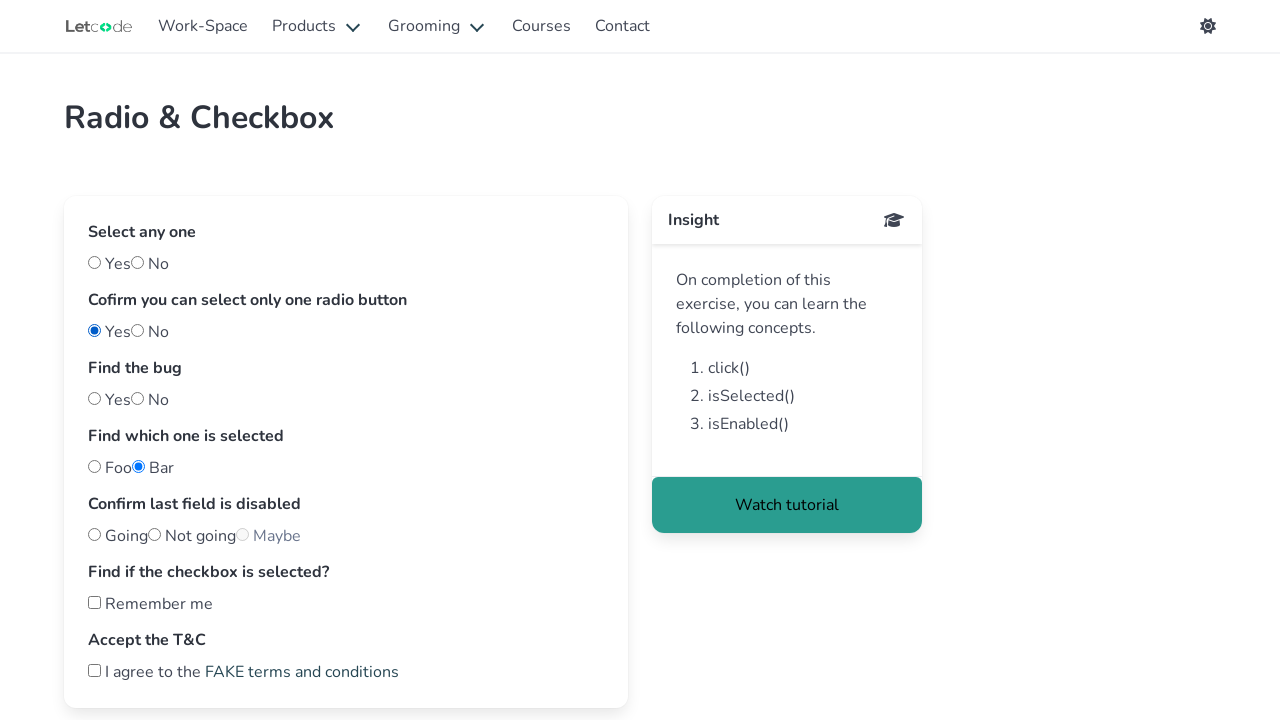

Checked the second radio button (#two) again at (138, 330) on #two
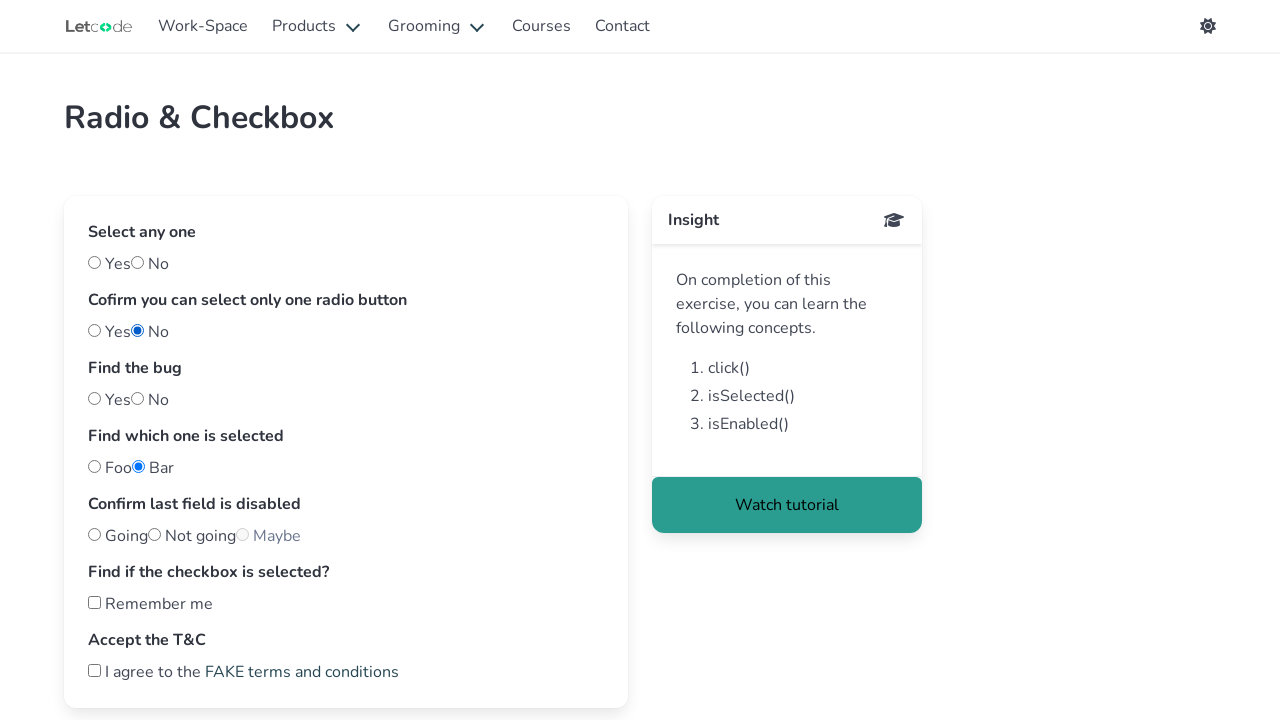

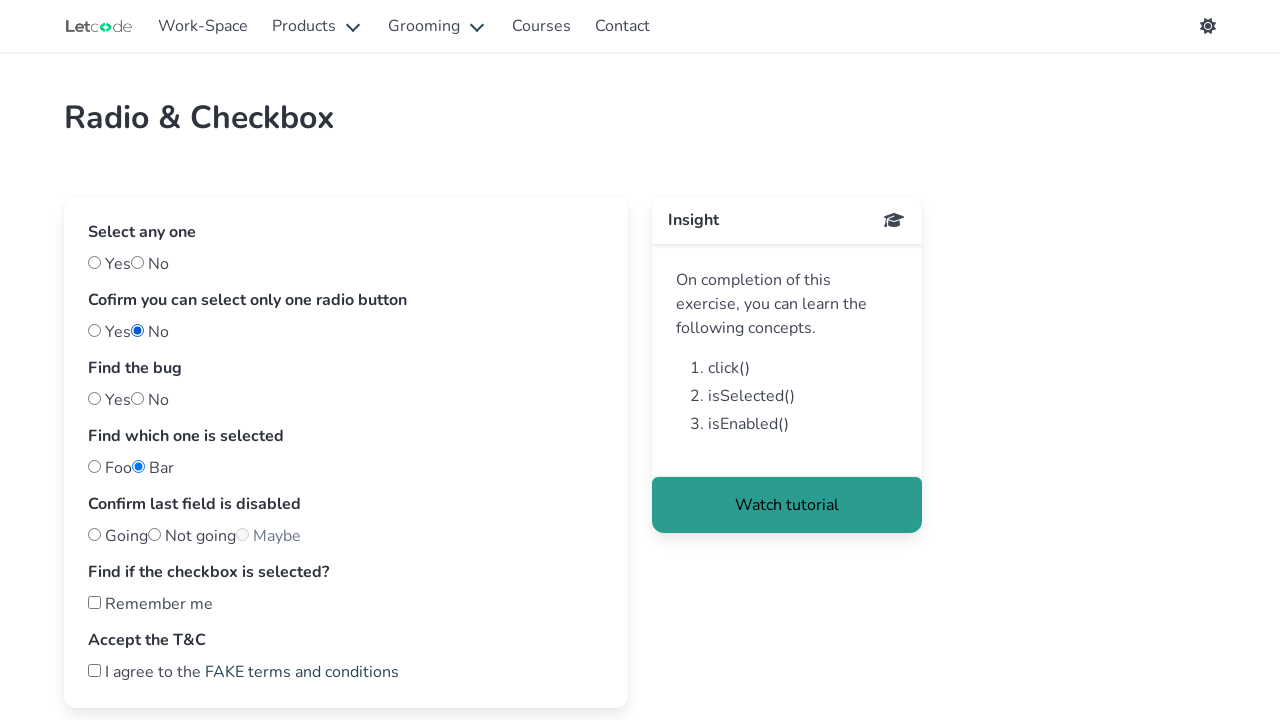